Navigates to CRM Pro website and verifies that paragraph elements are present on the page

Starting URL: https://classic.crmpro.com/

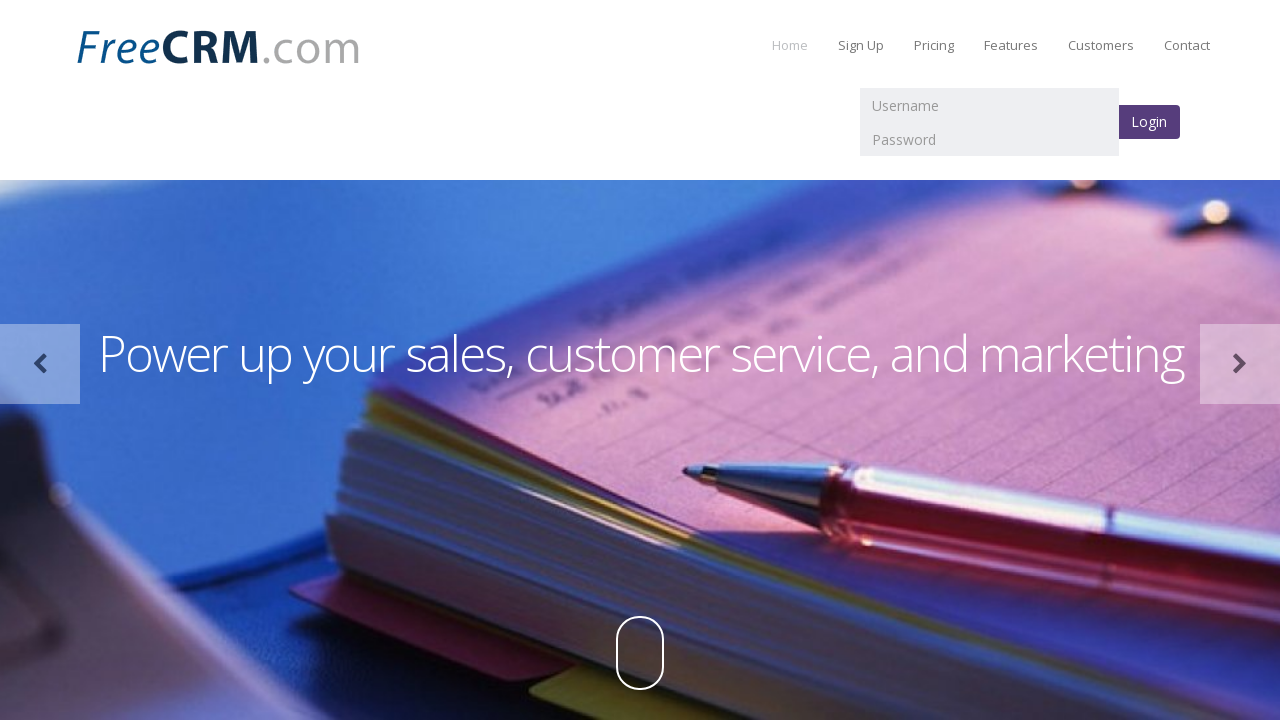

Navigated to CRM Pro website at https://classic.crmpro.com/
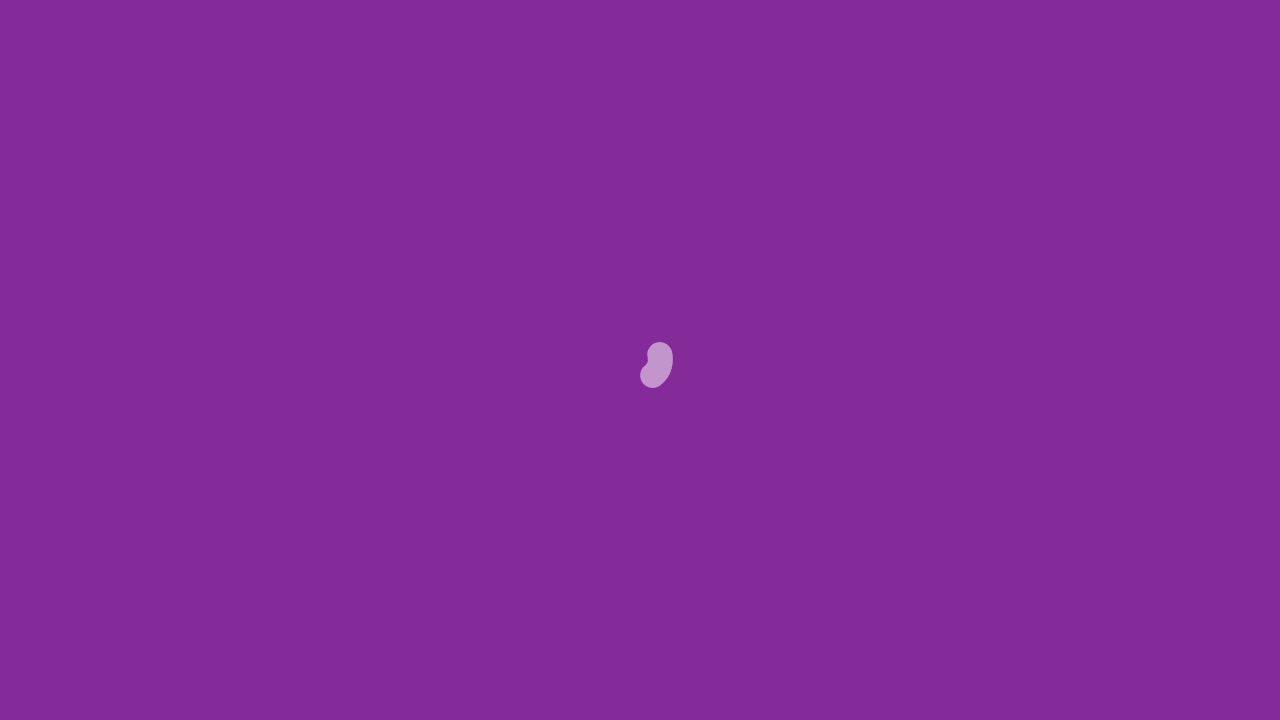

Waited for paragraph elements to load on the page
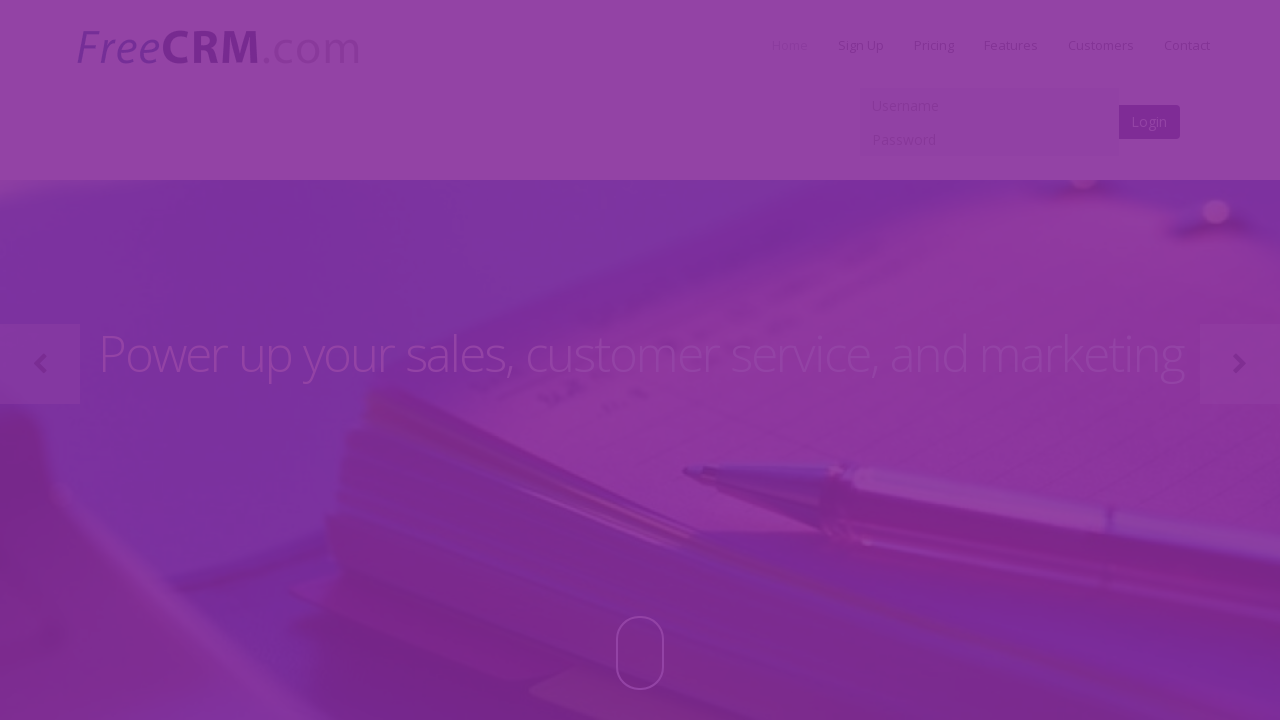

Located all paragraph elements on the page
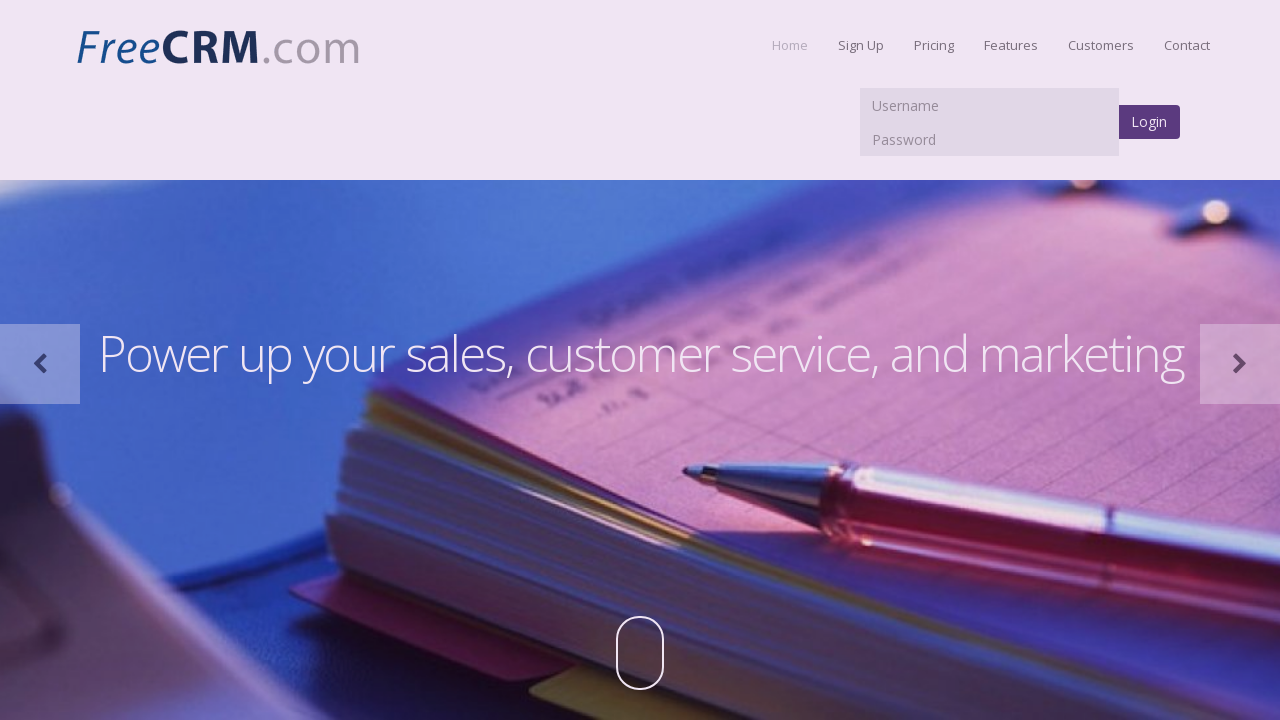

Verified that paragraph elements are present on the page
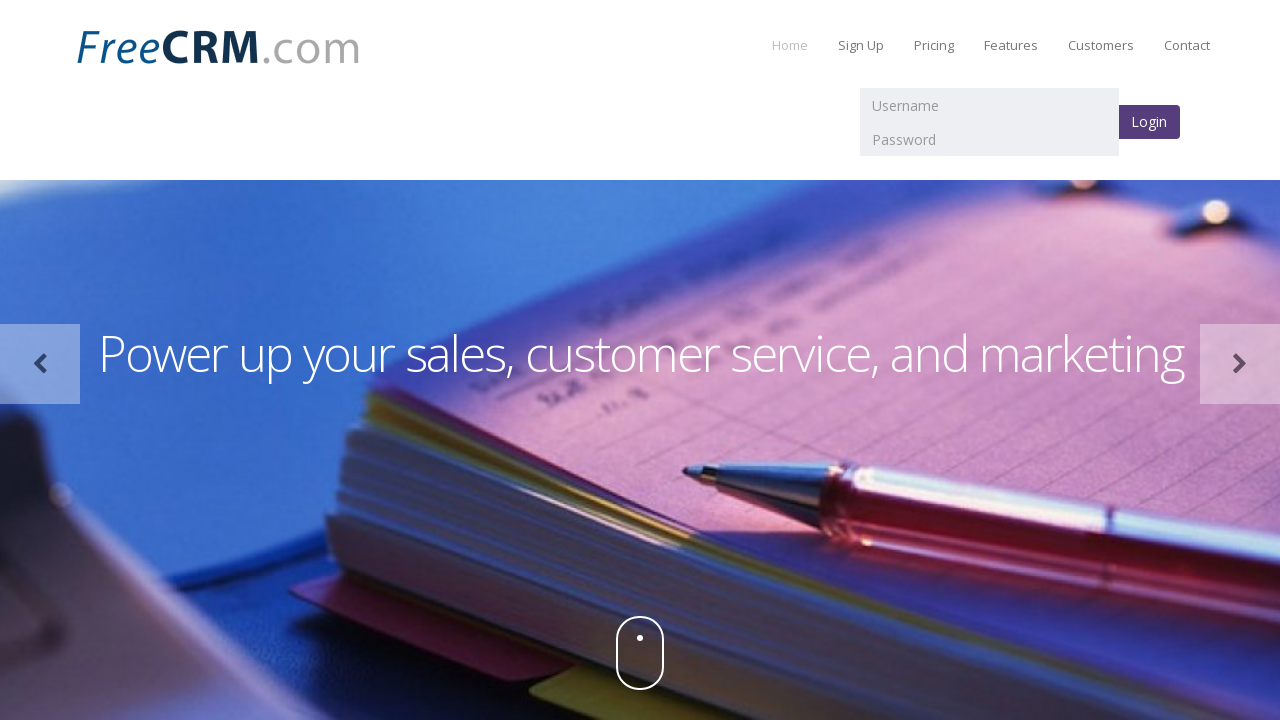

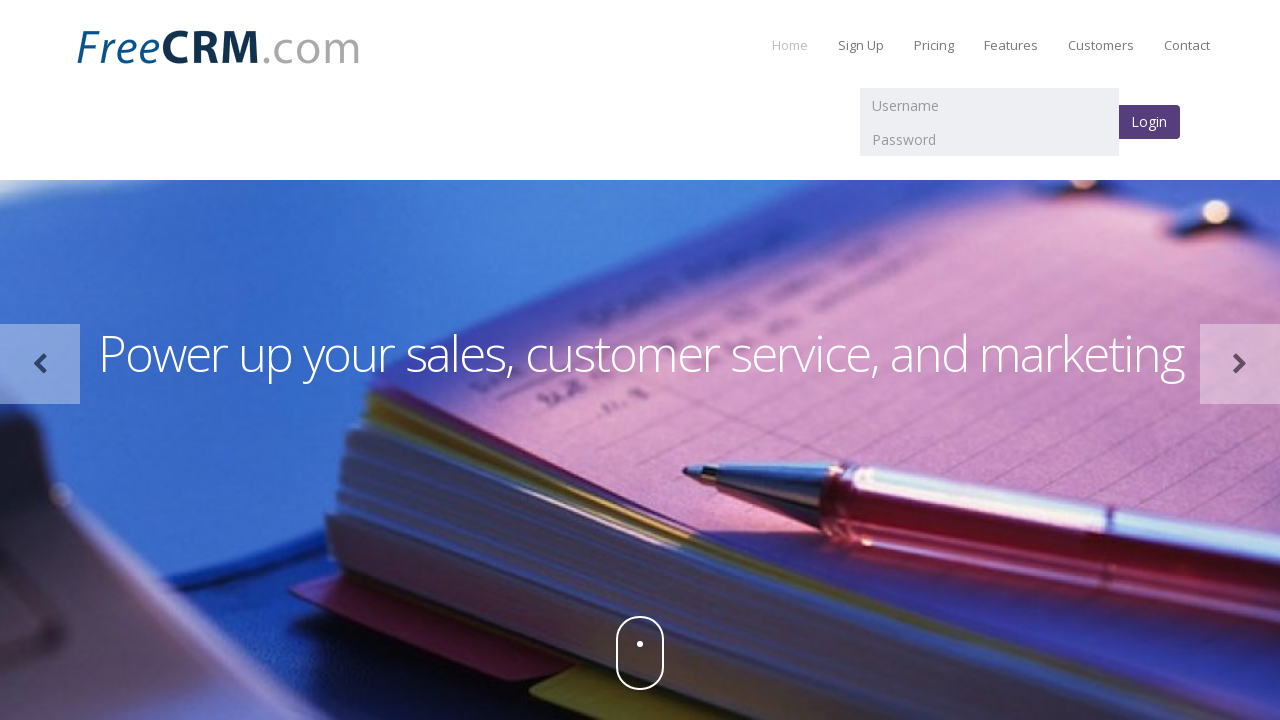